Tests filtering to display all todo items after applying other filters

Starting URL: https://demo.playwright.dev/todomvc

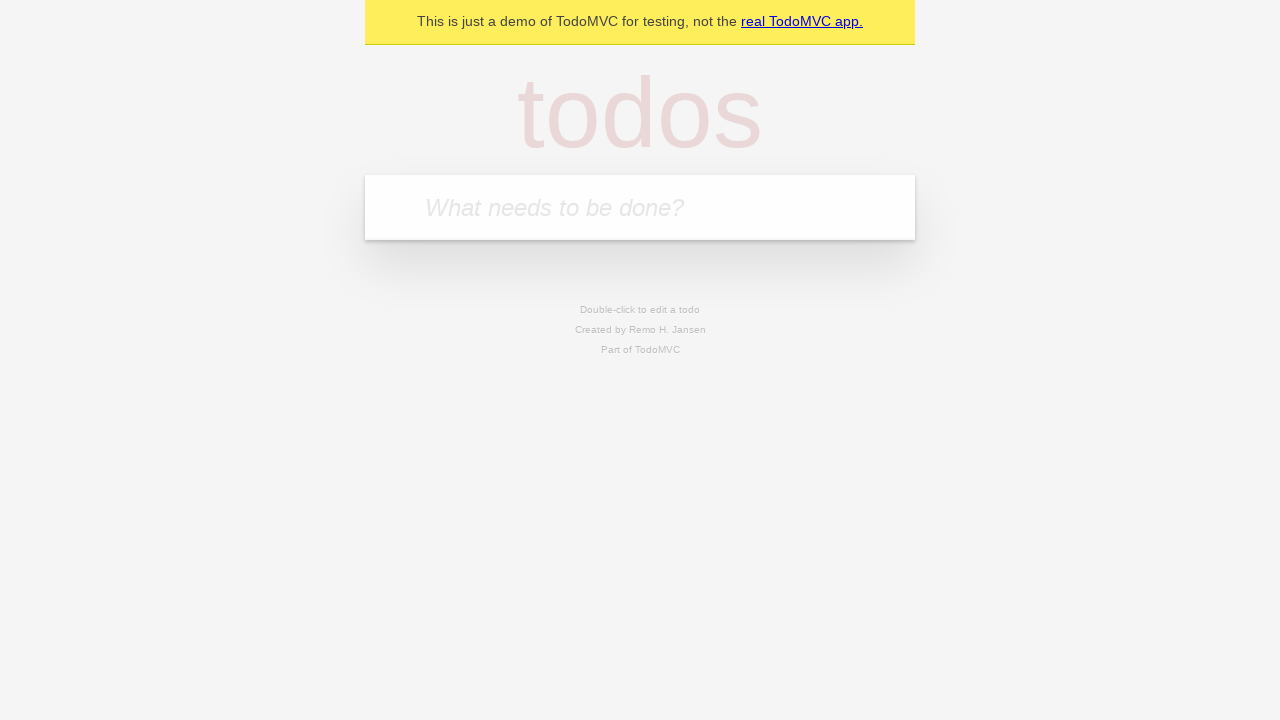

Filled todo input with 'buy some cheese' on internal:attr=[placeholder="What needs to be done?"i]
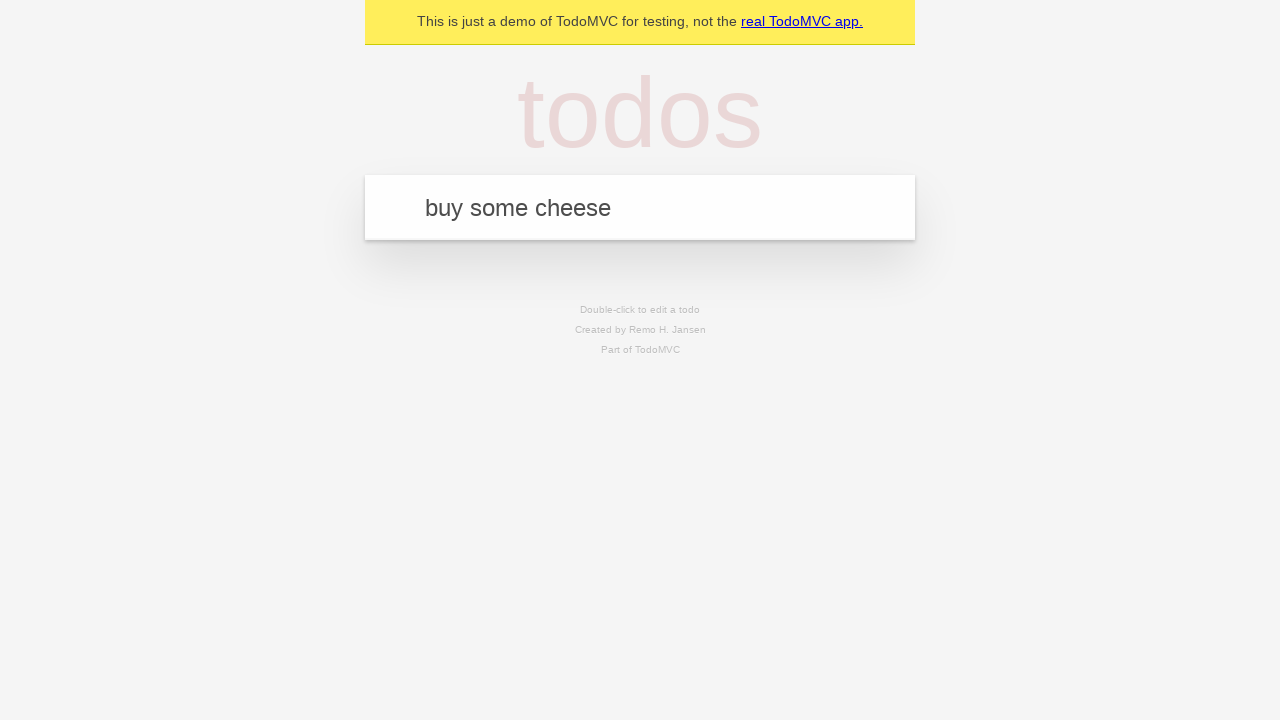

Pressed Enter to add first todo item on internal:attr=[placeholder="What needs to be done?"i]
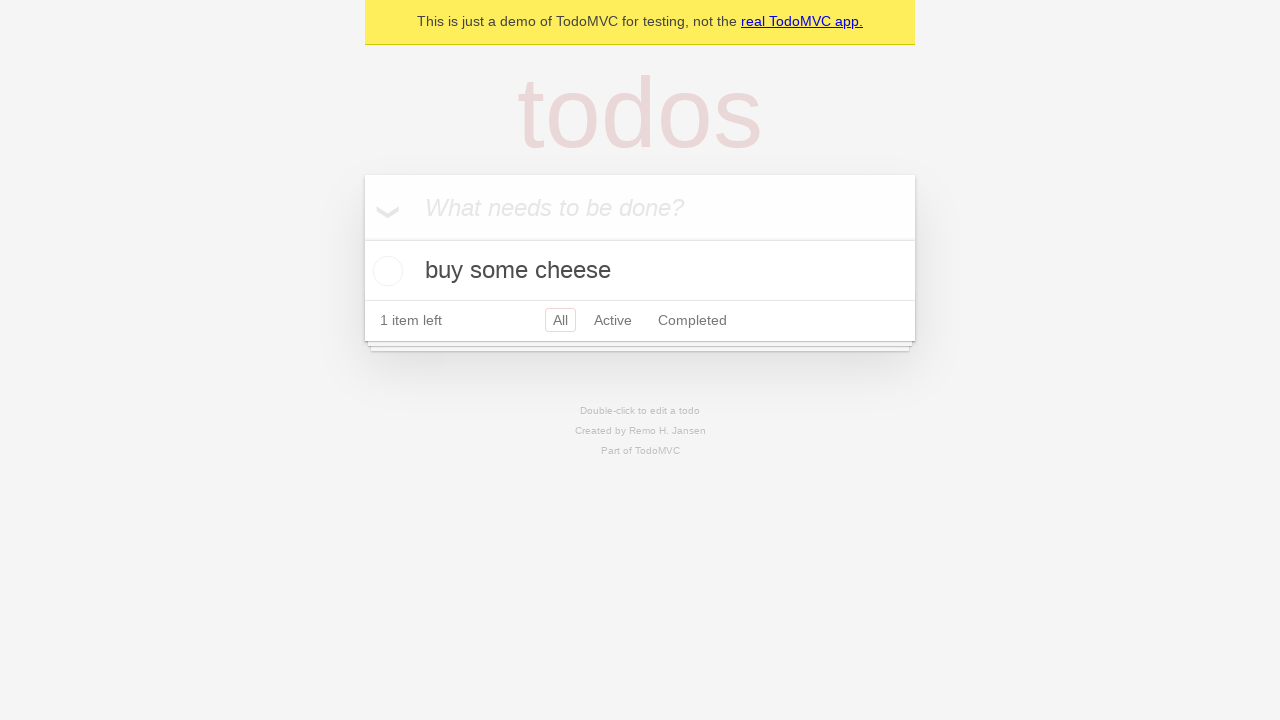

Filled todo input with 'feed the cat' on internal:attr=[placeholder="What needs to be done?"i]
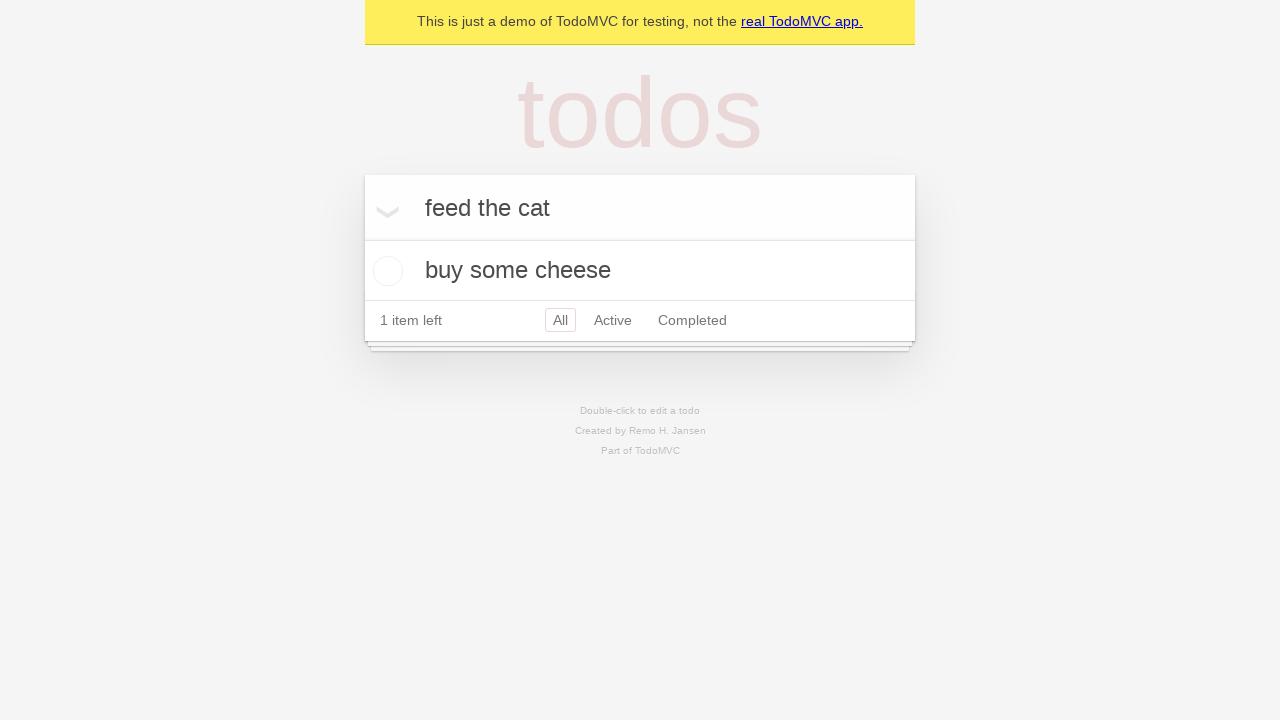

Pressed Enter to add second todo item on internal:attr=[placeholder="What needs to be done?"i]
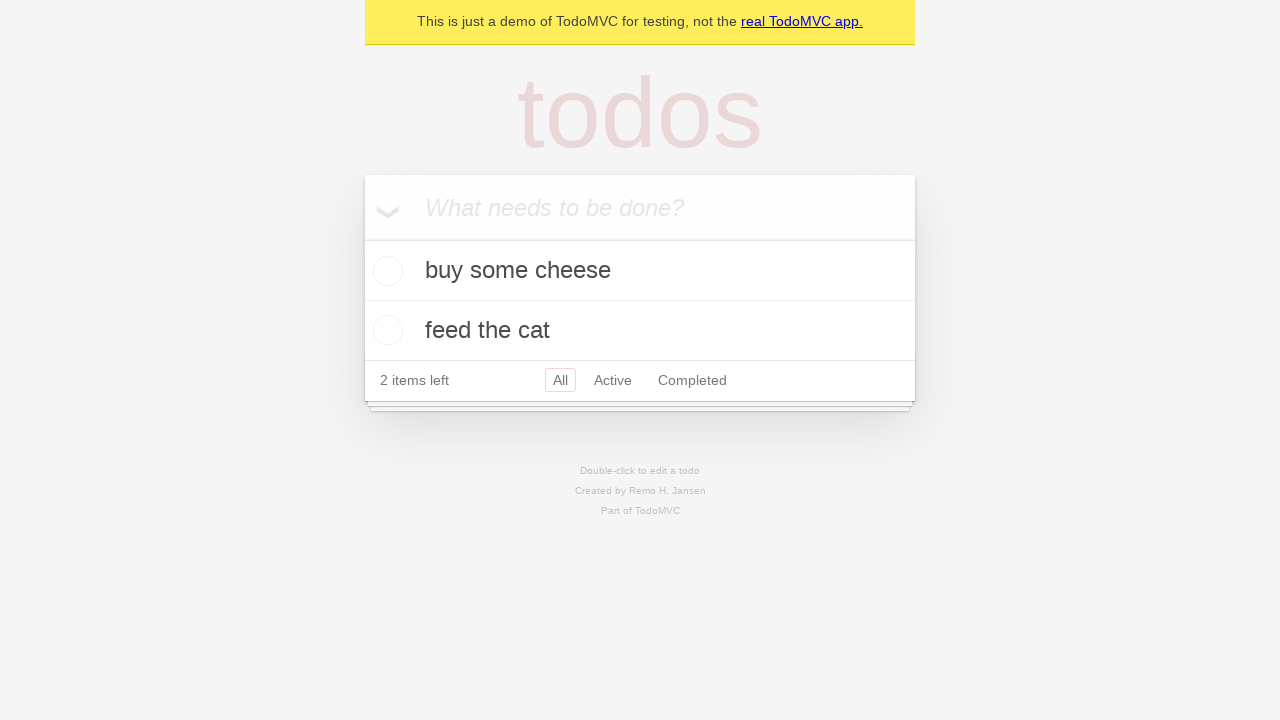

Filled todo input with 'book a doctors appointment' on internal:attr=[placeholder="What needs to be done?"i]
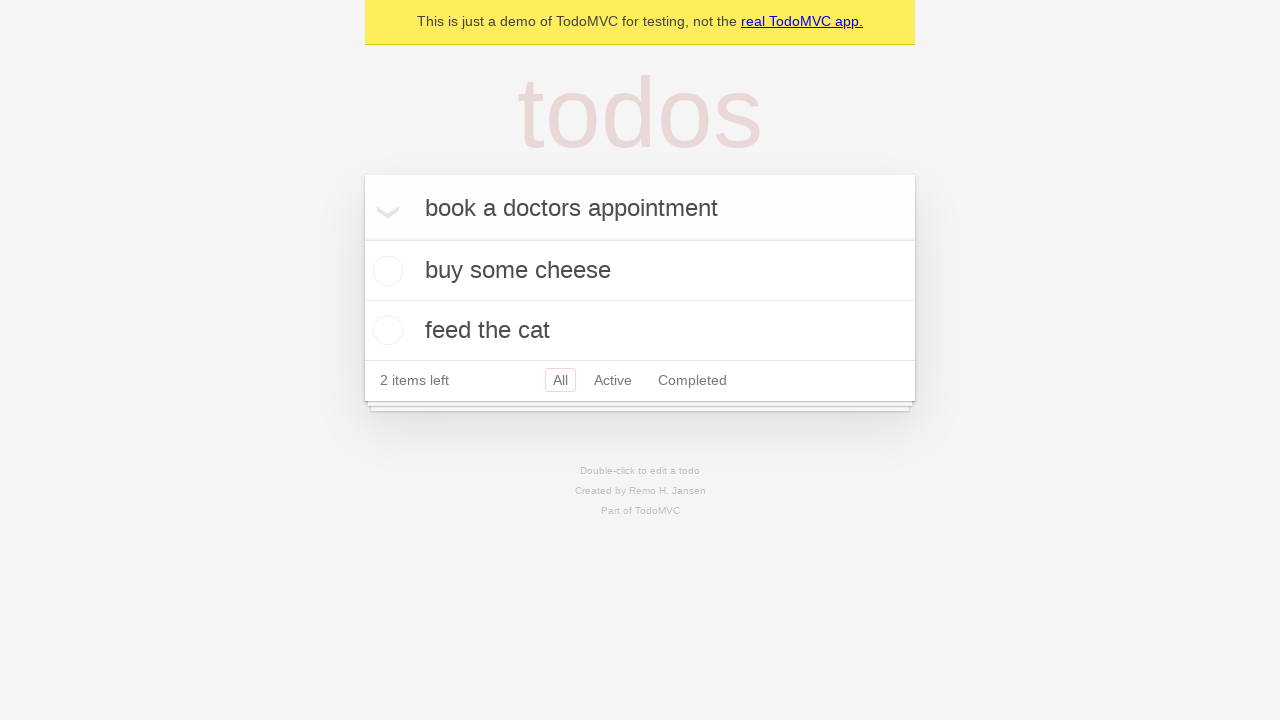

Pressed Enter to add third todo item on internal:attr=[placeholder="What needs to be done?"i]
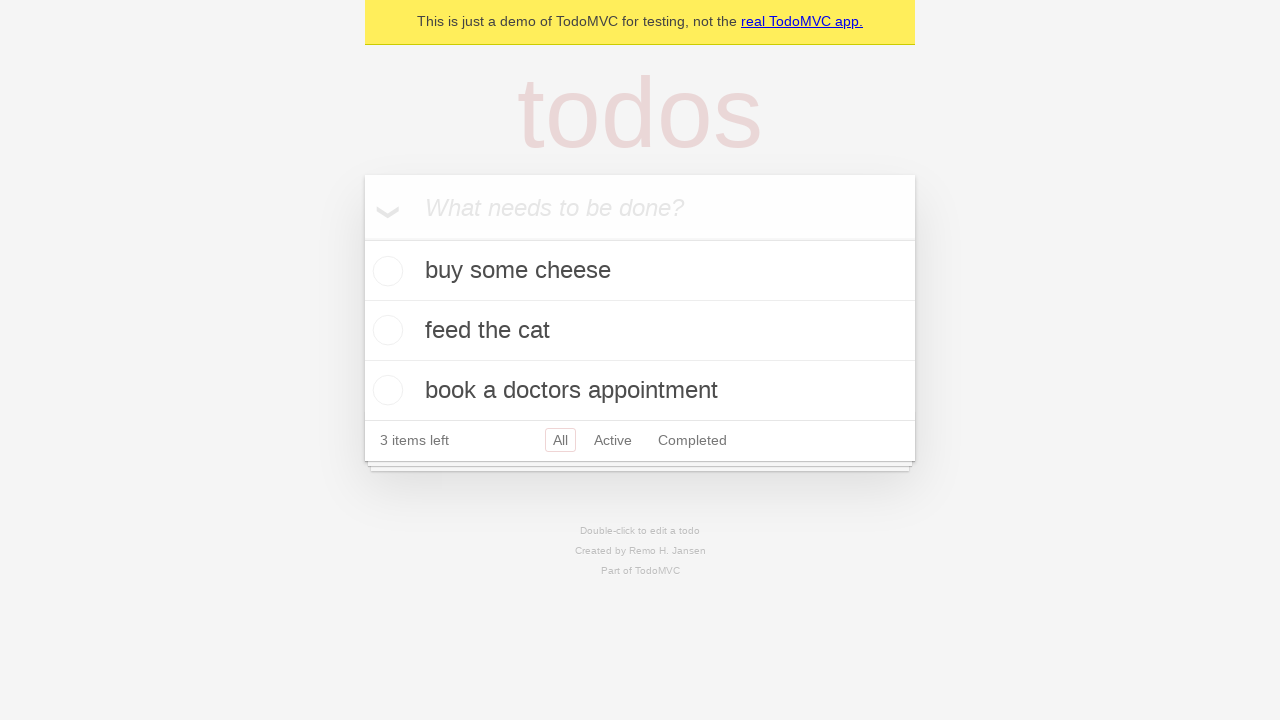

Checked the second todo item checkbox at (385, 330) on internal:testid=[data-testid="todo-item"s] >> nth=1 >> internal:role=checkbox
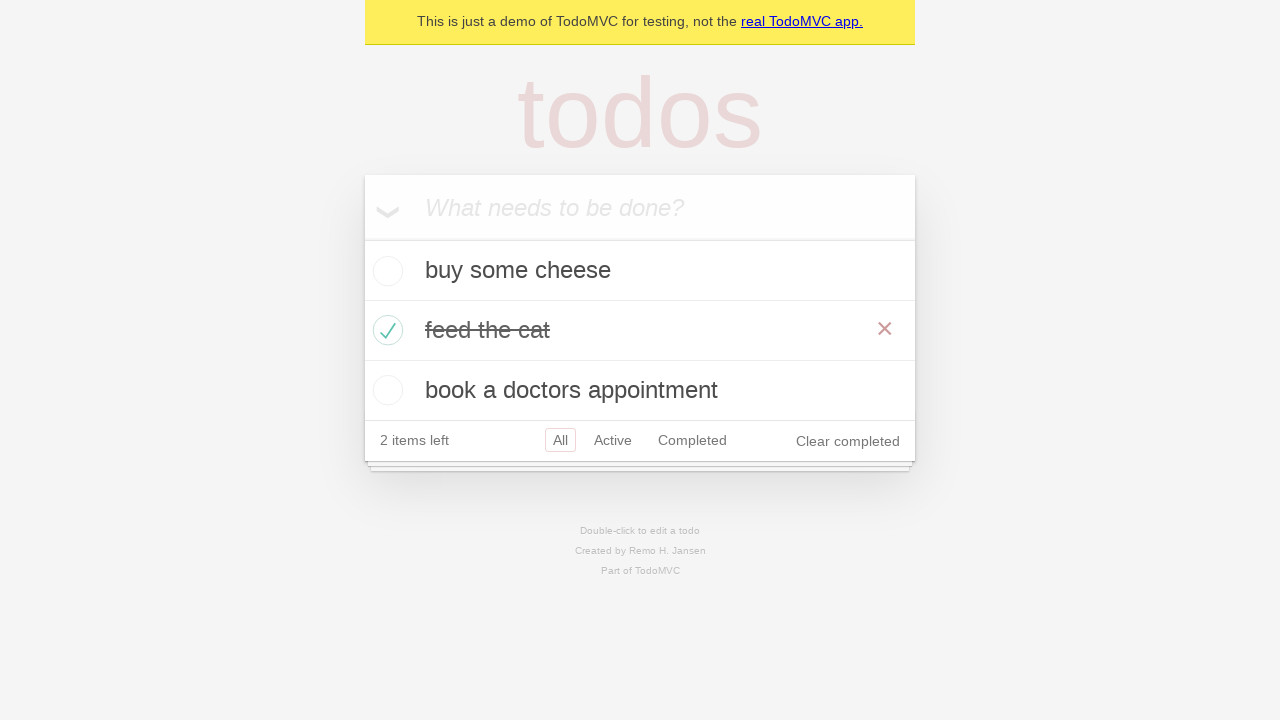

Clicked 'Active' filter link at (613, 440) on internal:role=link[name="Active"i]
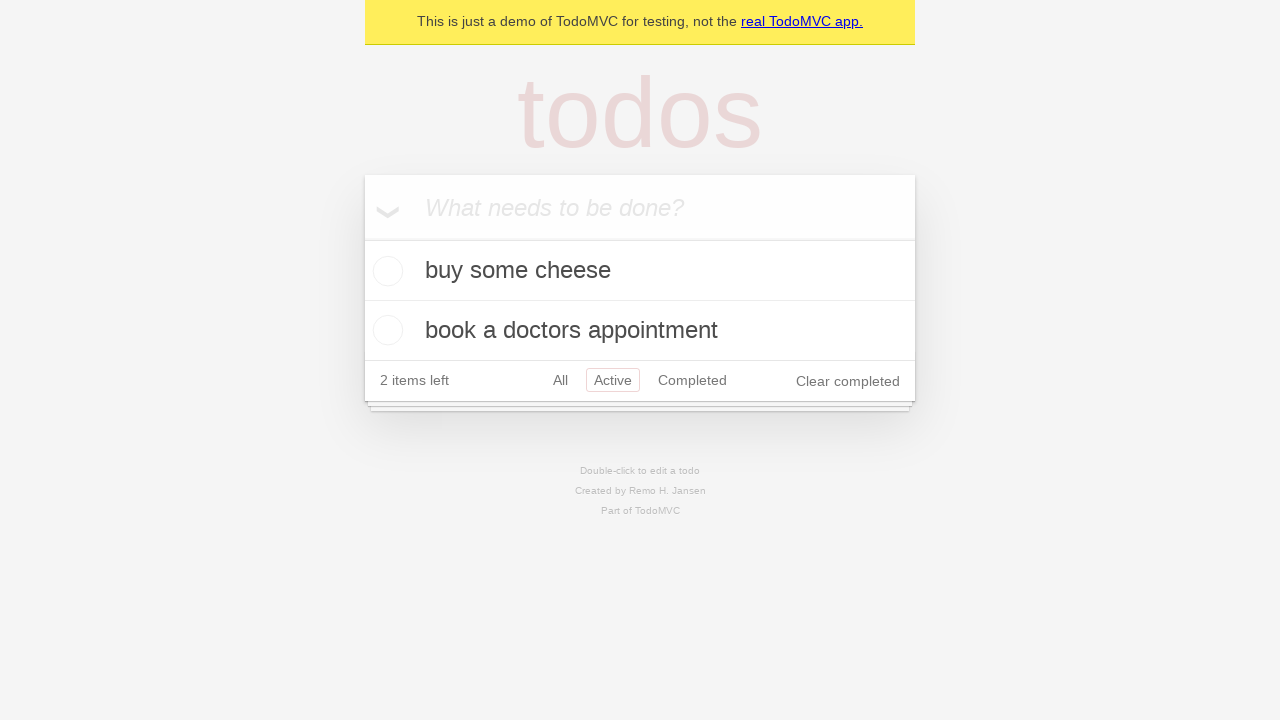

Clicked 'Completed' filter link at (692, 380) on internal:role=link[name="Completed"i]
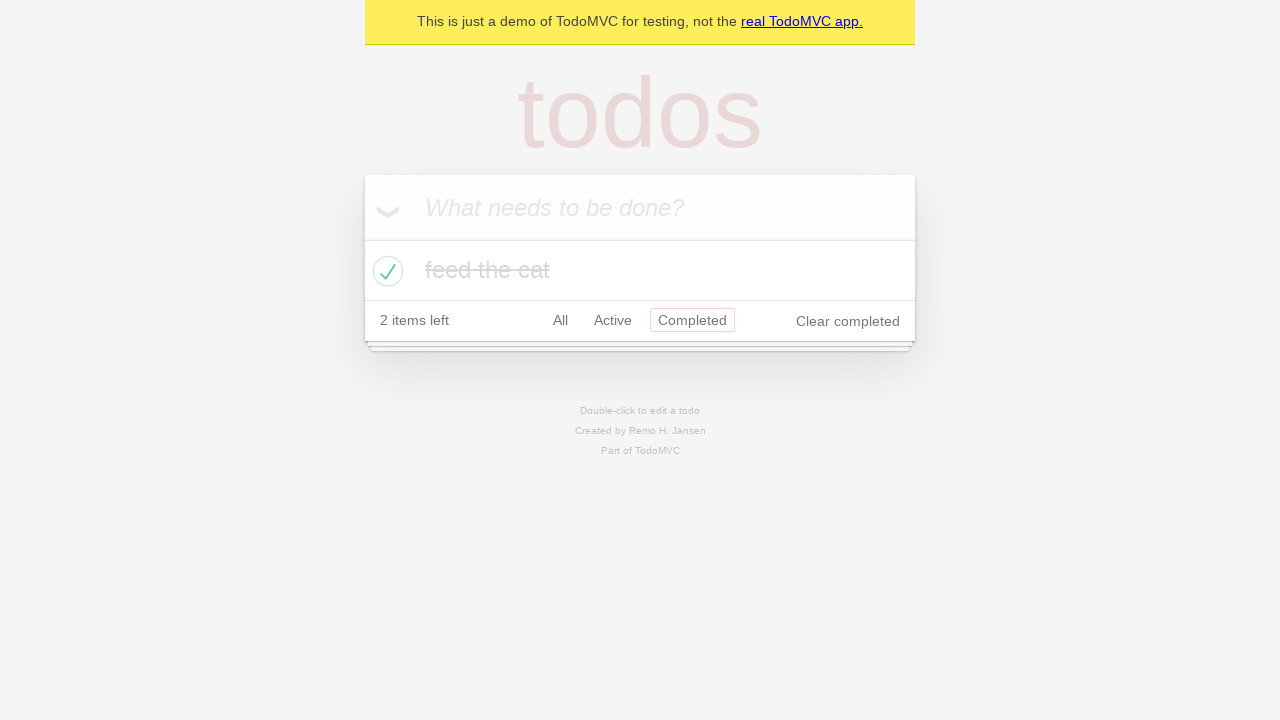

Clicked 'All' filter link to display all items at (560, 320) on internal:role=link[name="All"i]
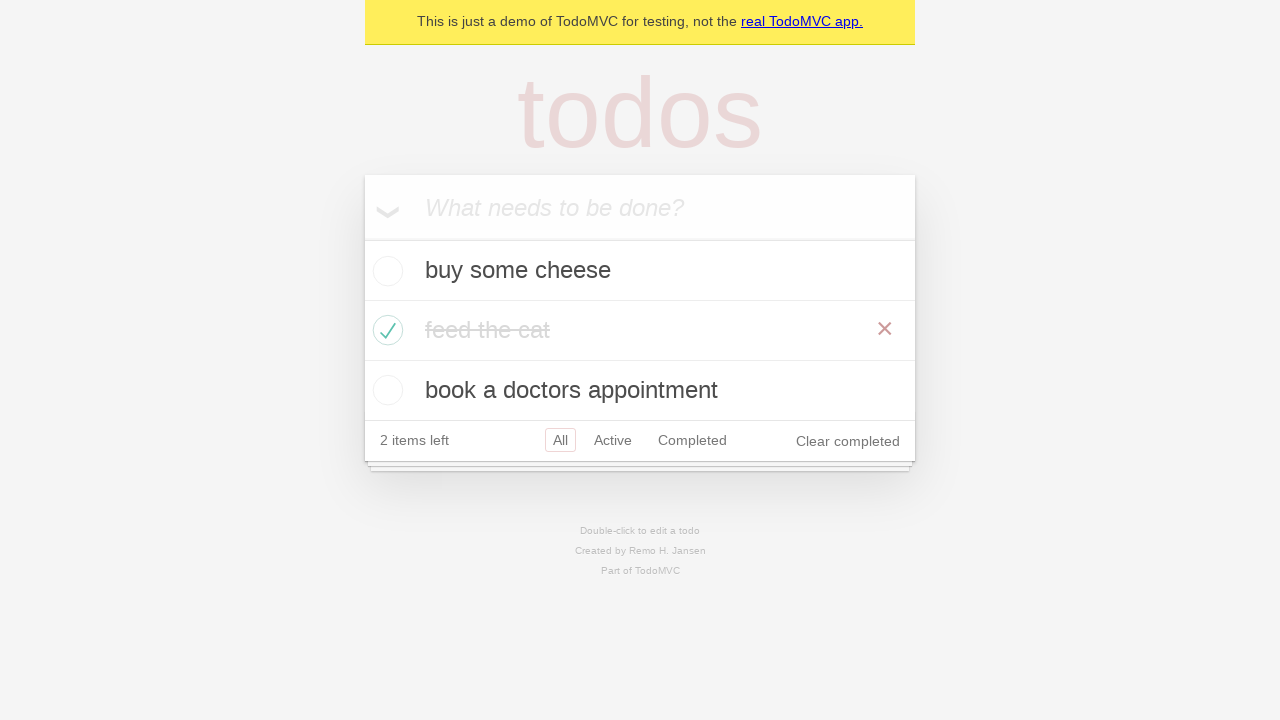

Verified all 3 todo items are displayed
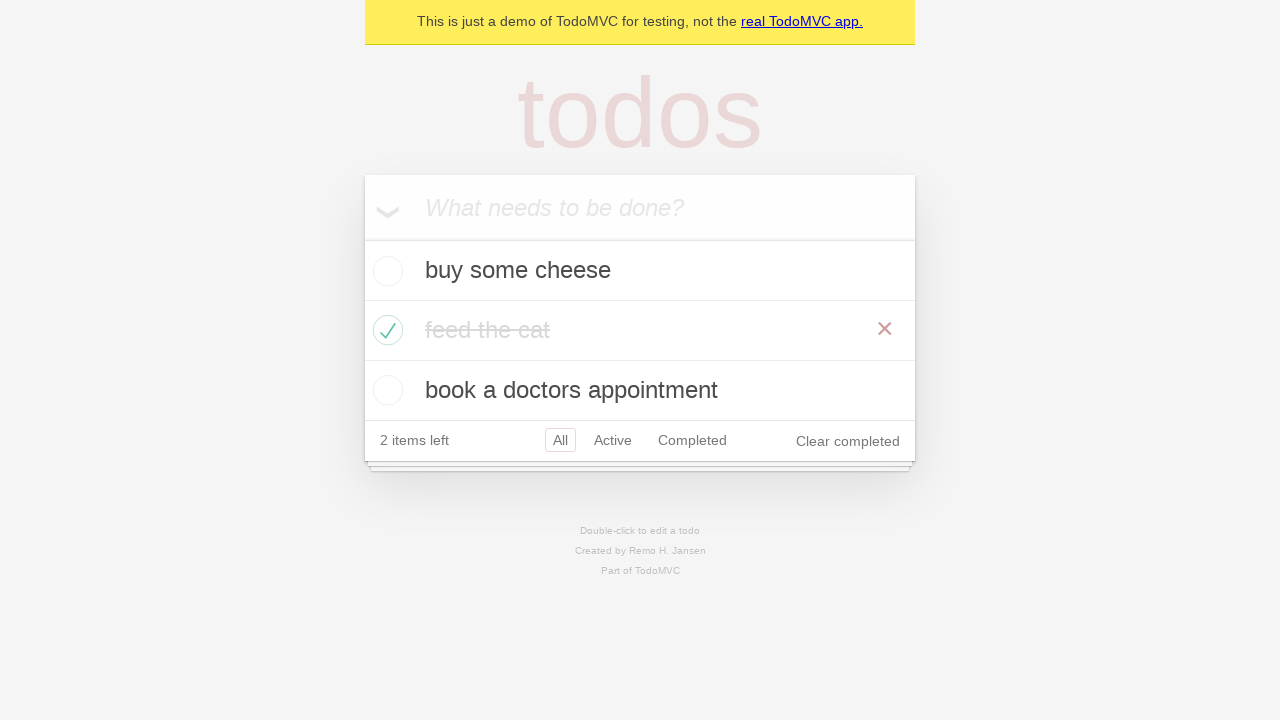

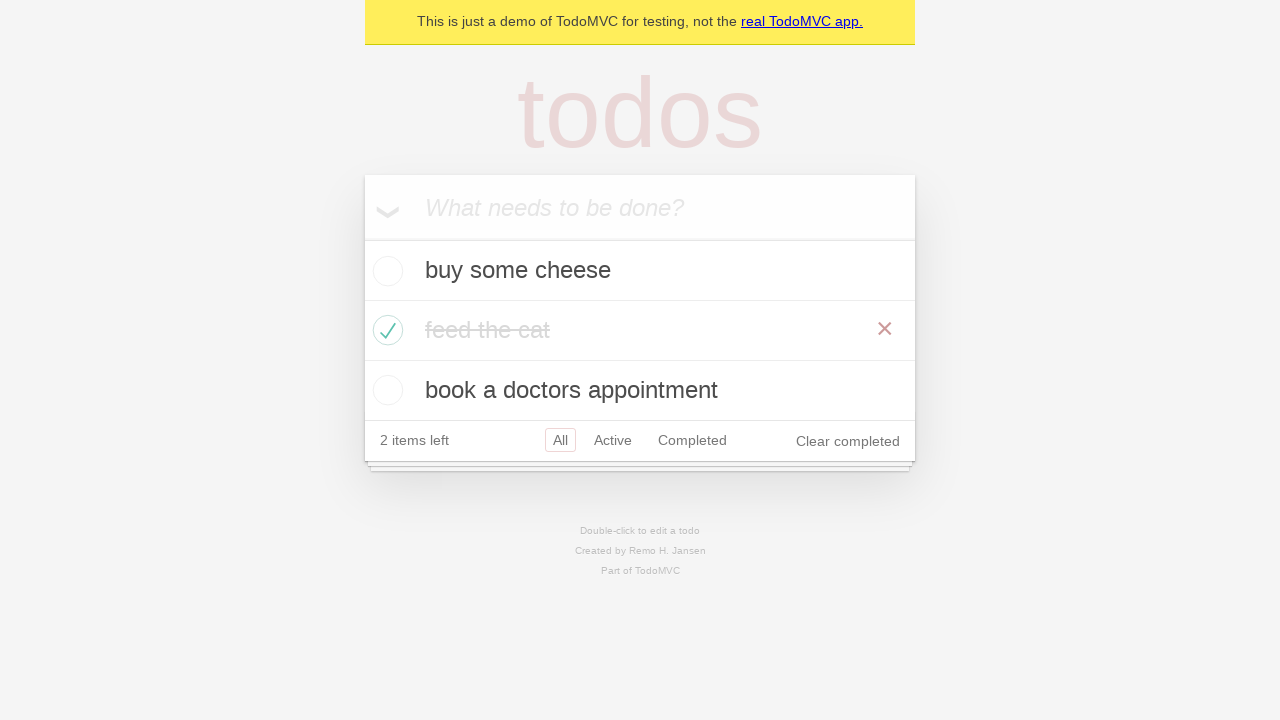